Verifies that the email input field is displayed on the login page

Starting URL: https://codility-frontend-prod.s3.amazonaws.com/media/task_static/qa_login_page/9a83bda125cd7398f9f482a3d6d45ea4/static/attachments/reference_page.html

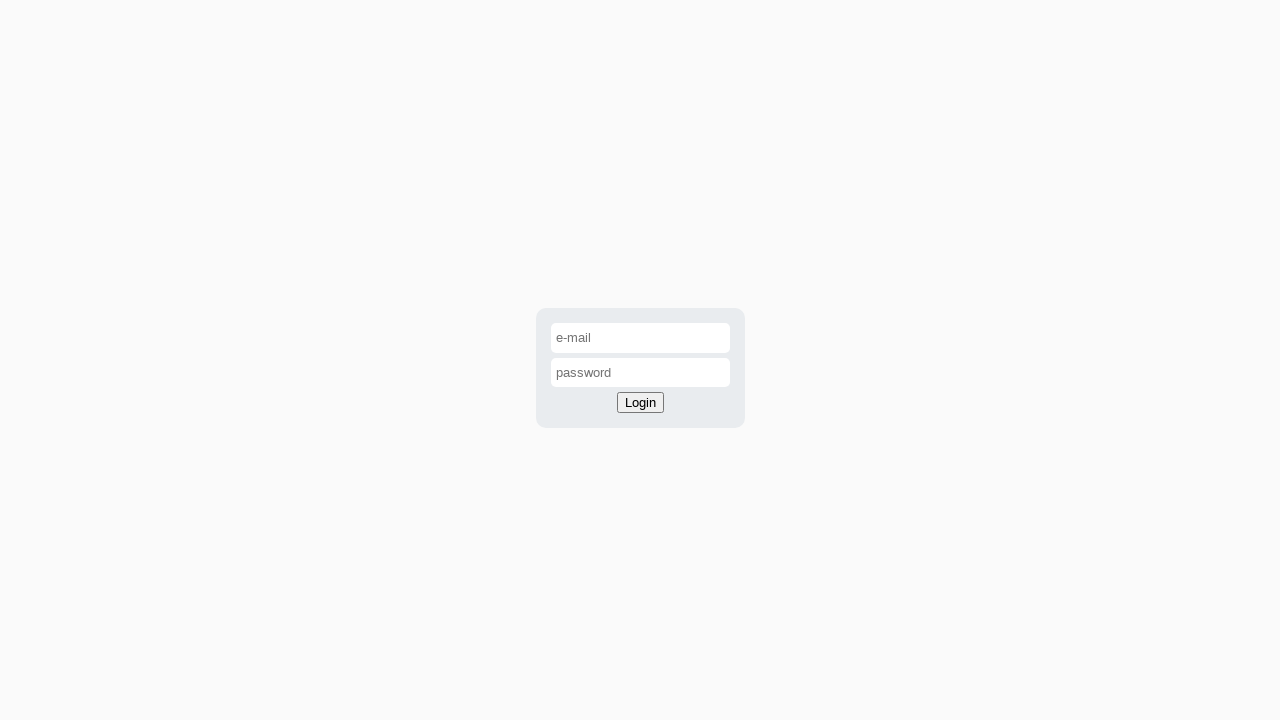

Email input field (#email-input) is visible on the login page
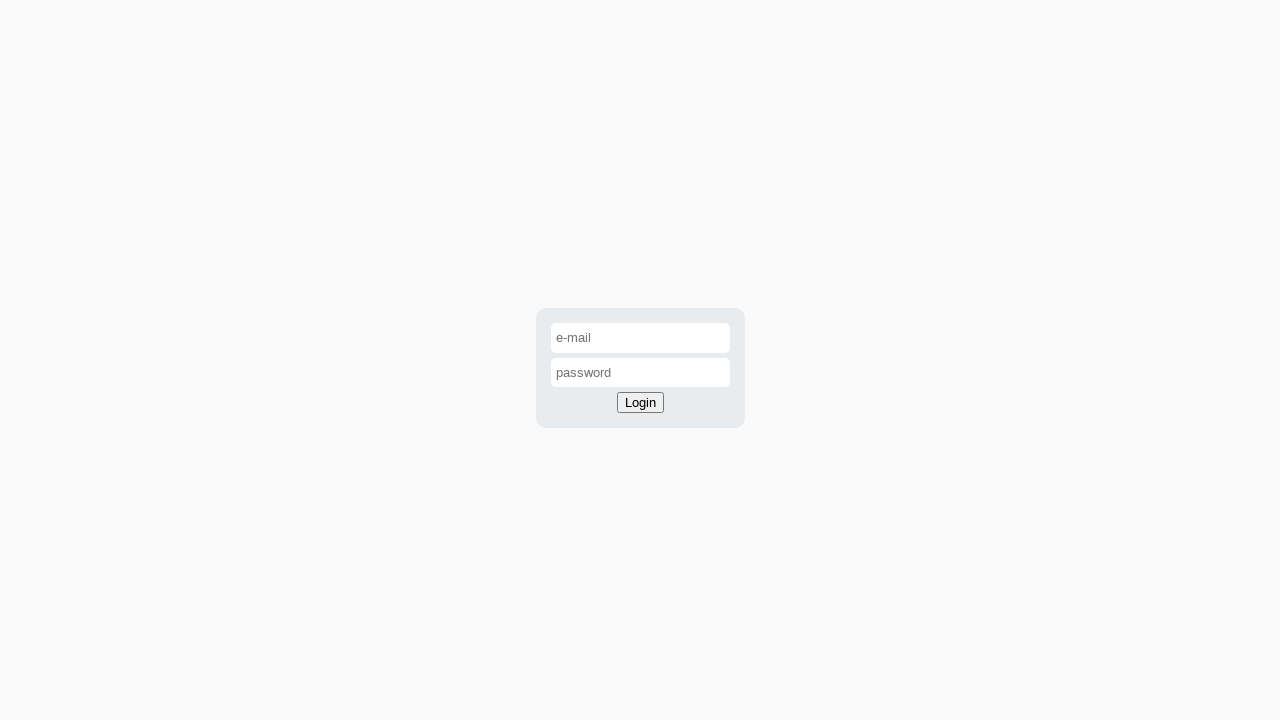

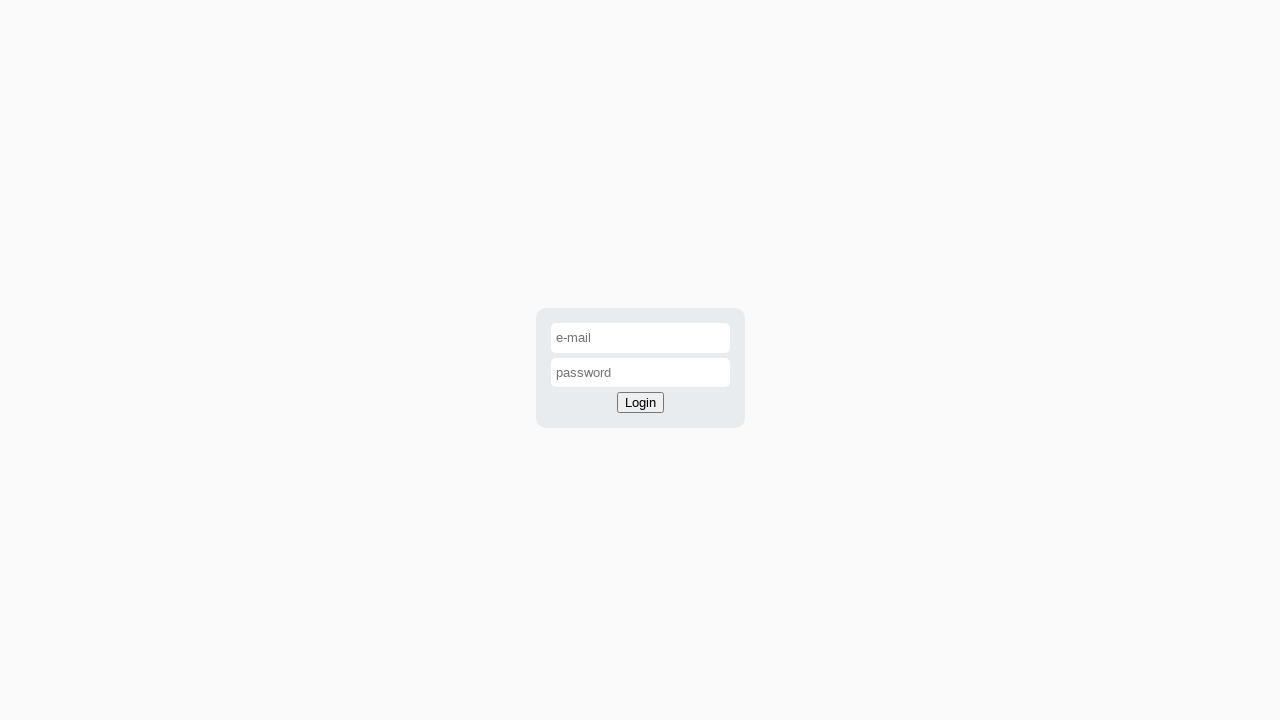